Tests window/tab switching functionality by opening a new window, switching to it to verify content, then closing it and switching back to the original window

Starting URL: https://the-internet.herokuapp.com/windows

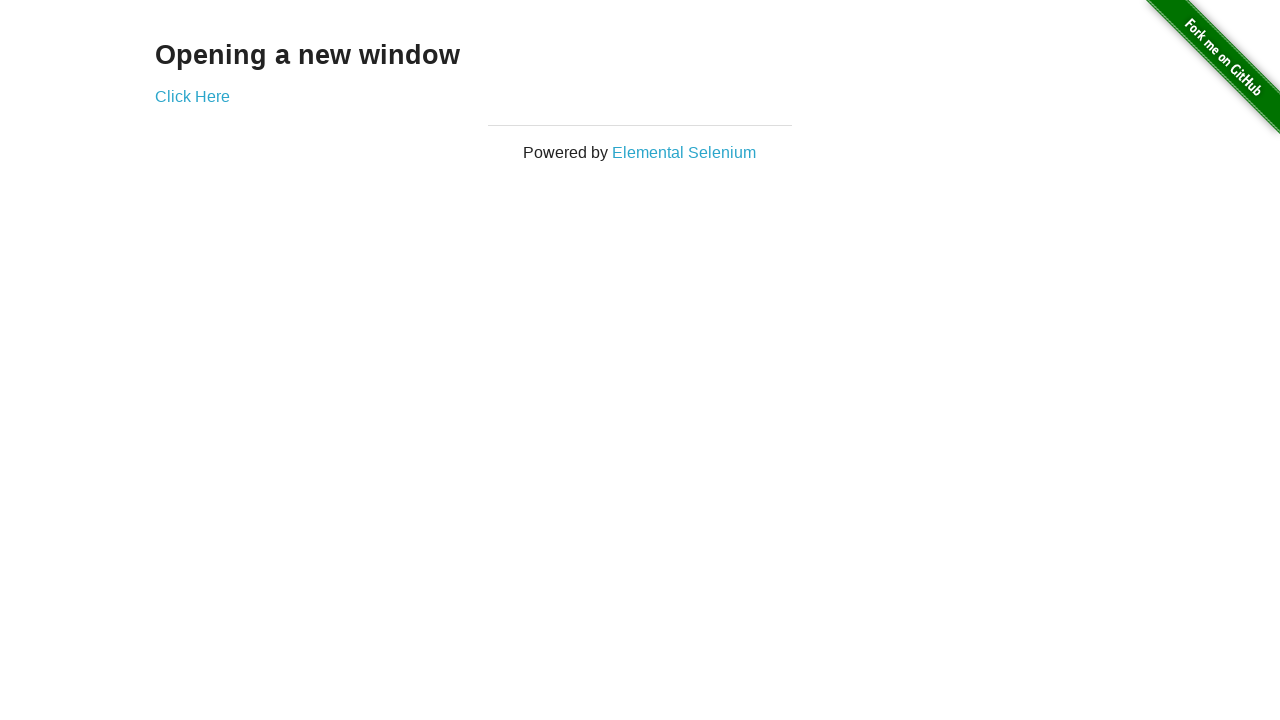

Clicked link to open new window at (192, 96) on a[href='/windows/new']
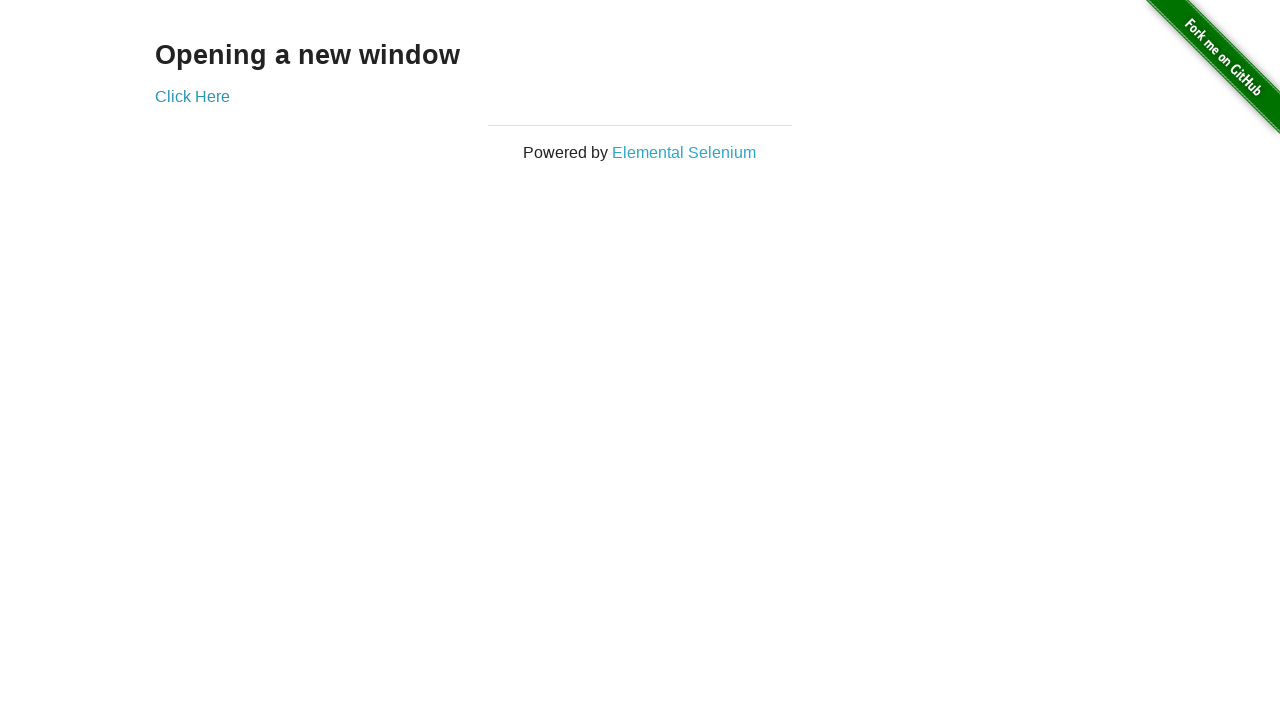

New window opened and captured
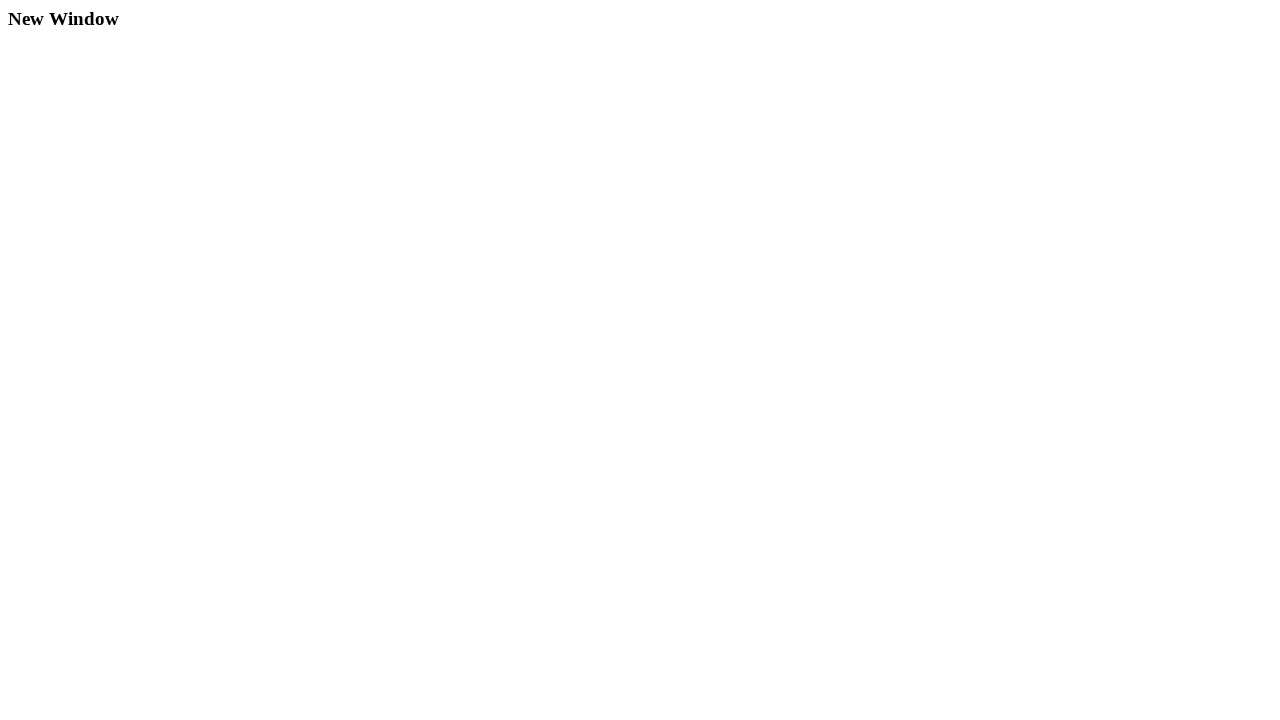

New window page load state complete
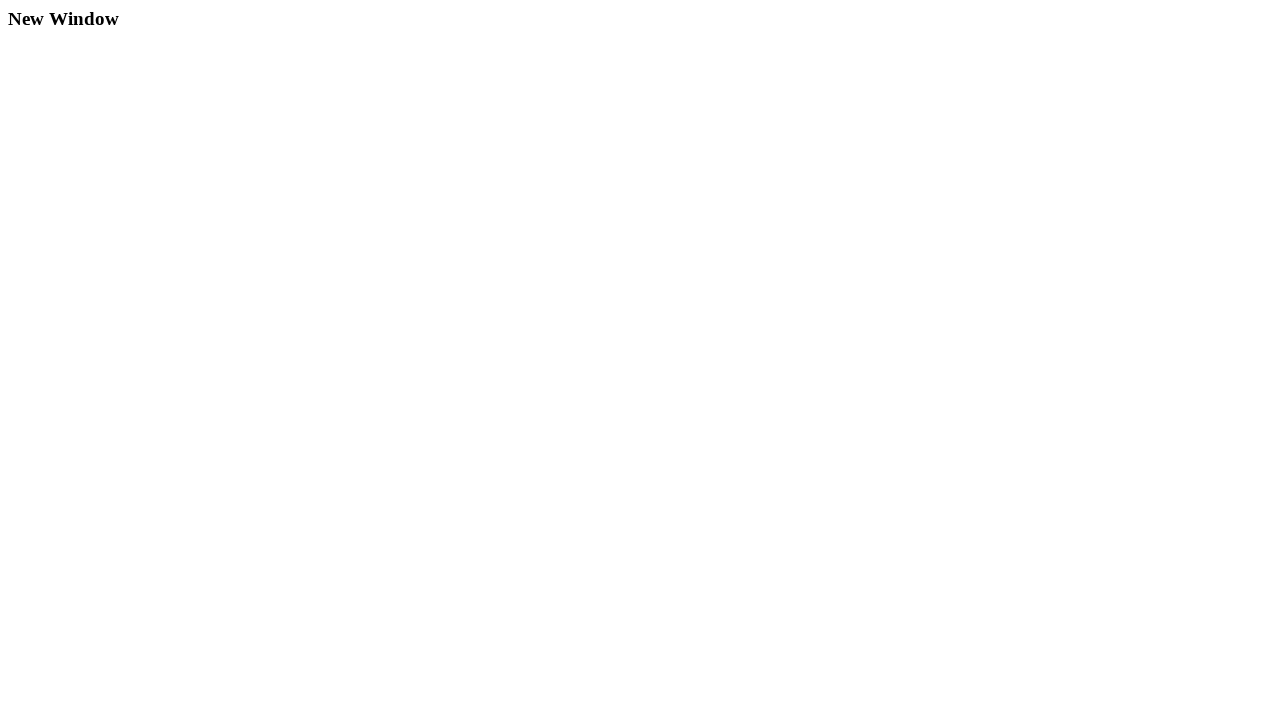

Retrieved heading text from new window: 'New Window'
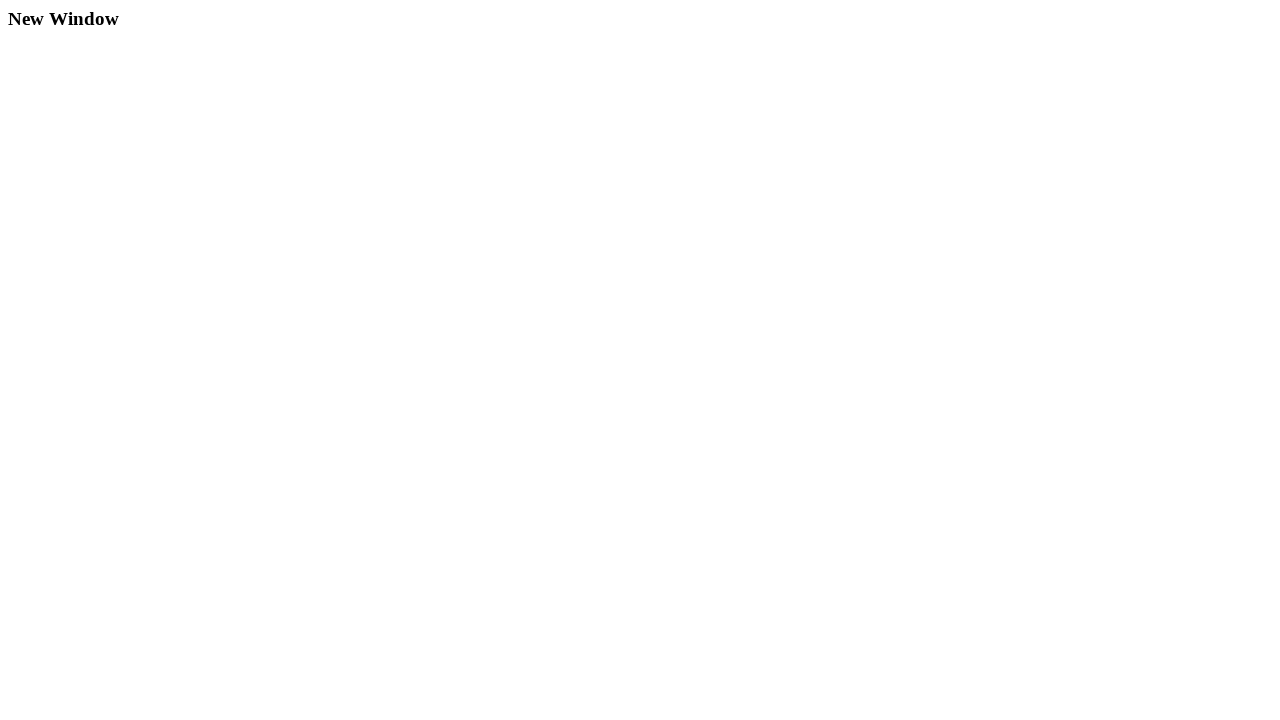

Closed the new window
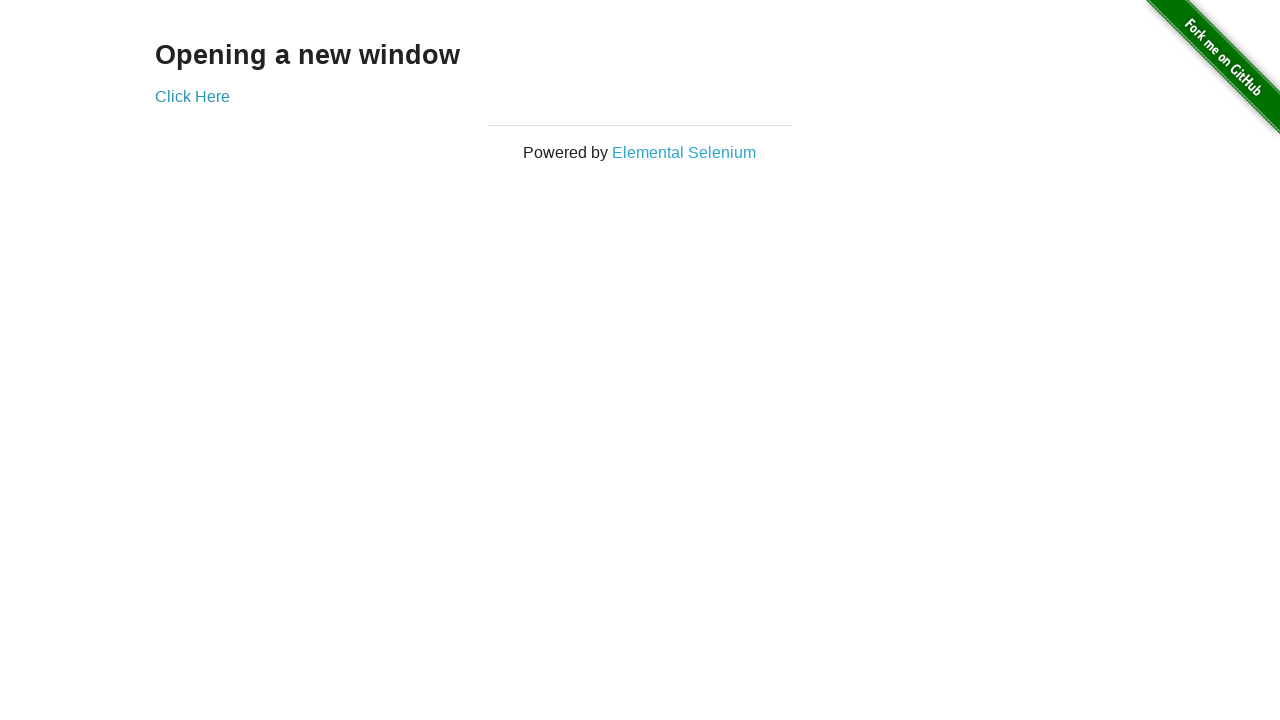

Focus returned to original window
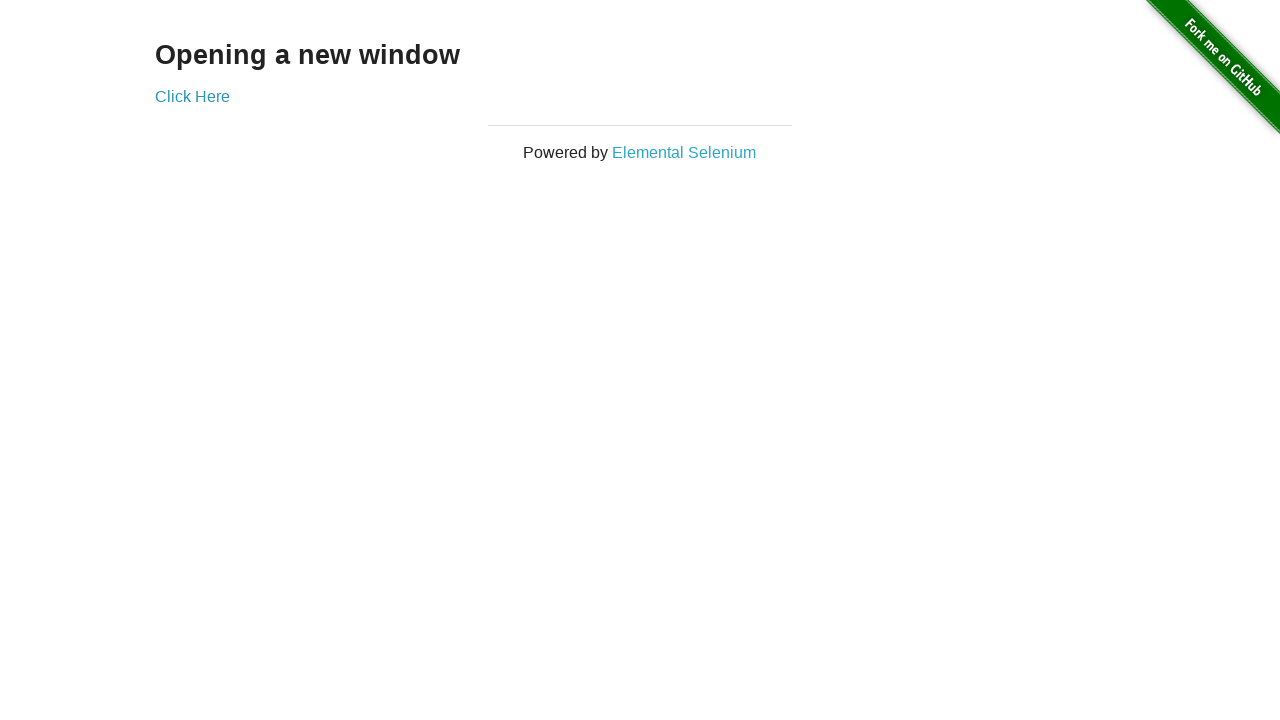

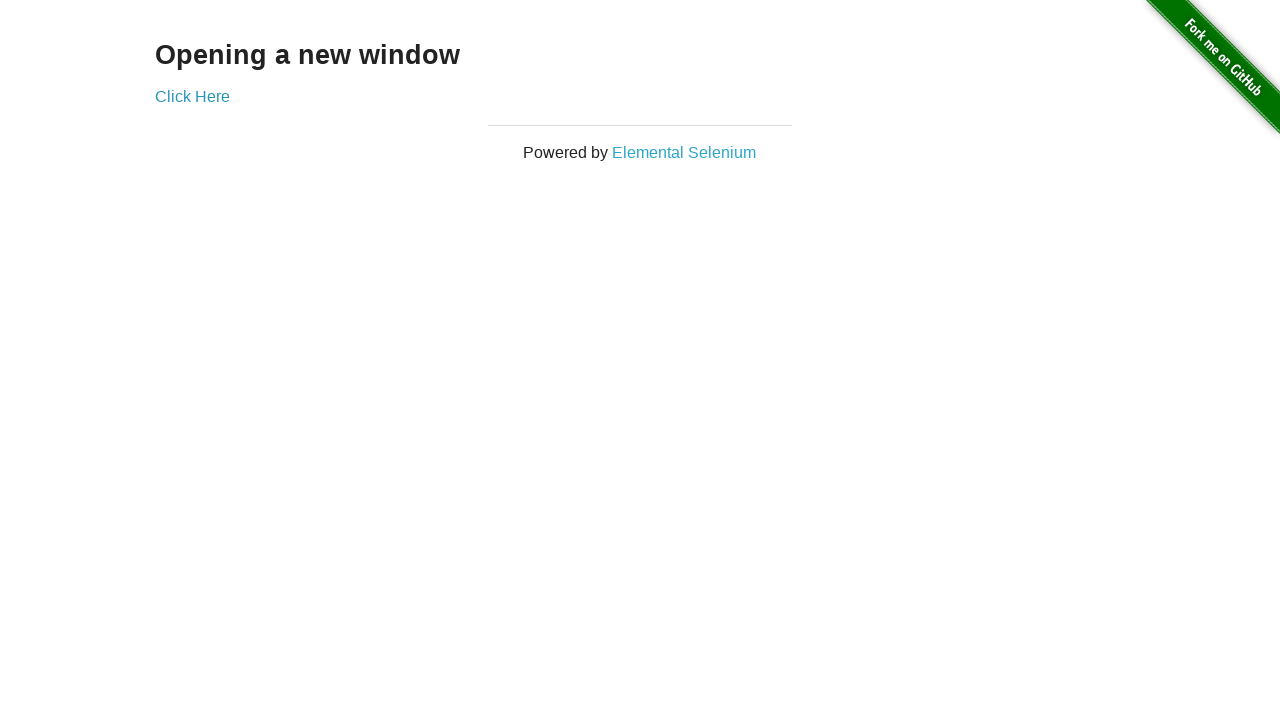